Tests JavaScript alert handling by clicking a button that triggers an alert, accepting it, and verifying the result message displays correctly.

Starting URL: https://the-internet.herokuapp.com/javascript_alerts

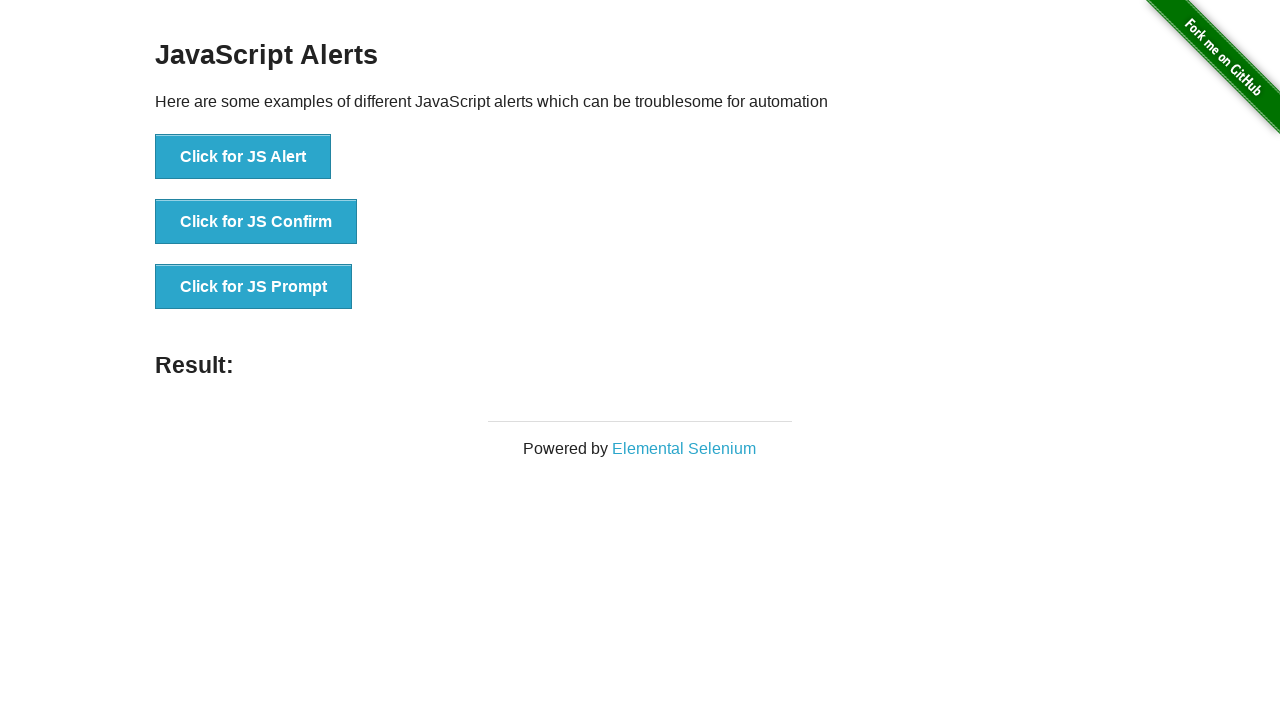

Clicked button to trigger JavaScript alert at (243, 157) on button[onclick='jsAlert()']
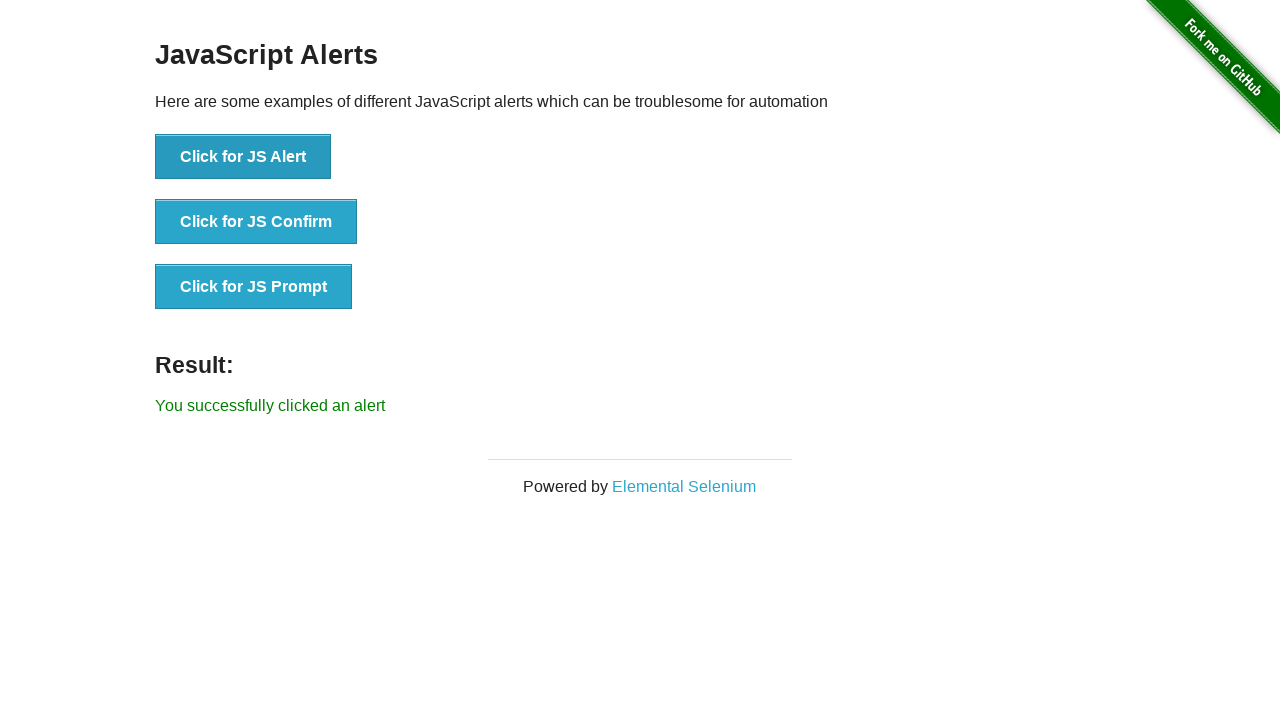

Set up dialog handler to accept alerts
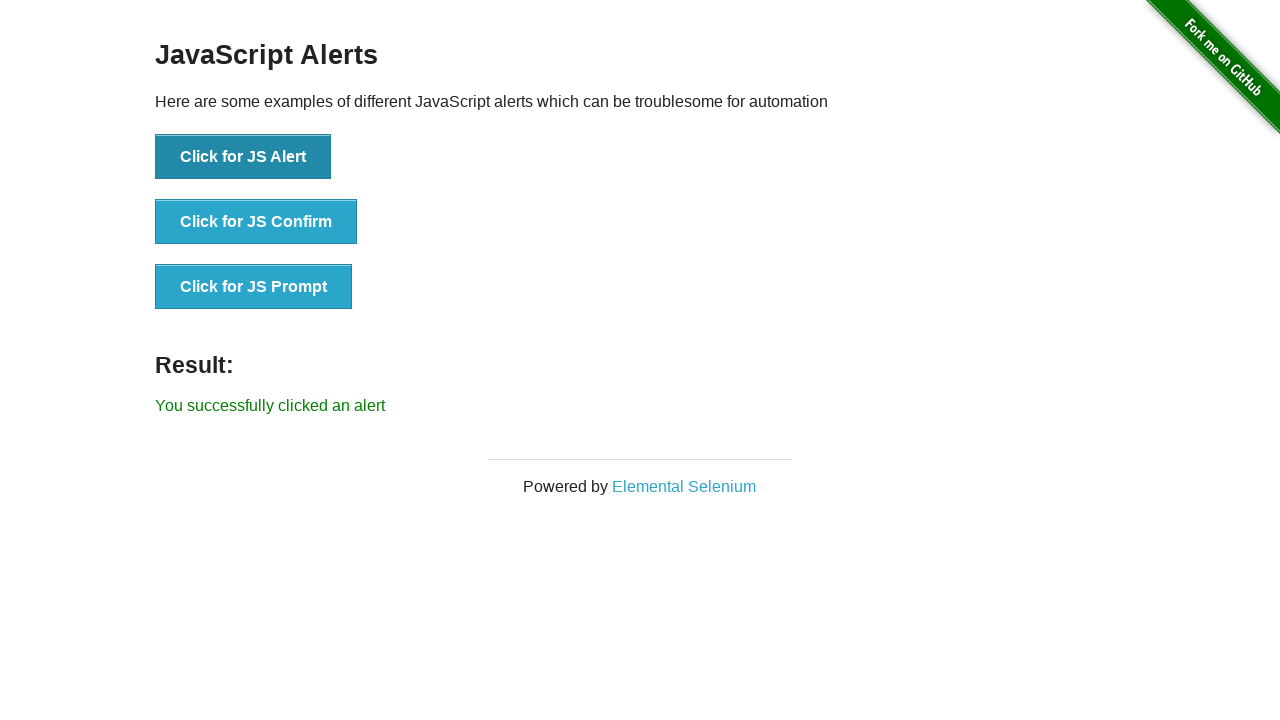

Clicked button to trigger alert and accepted it at (243, 157) on button[onclick='jsAlert()']
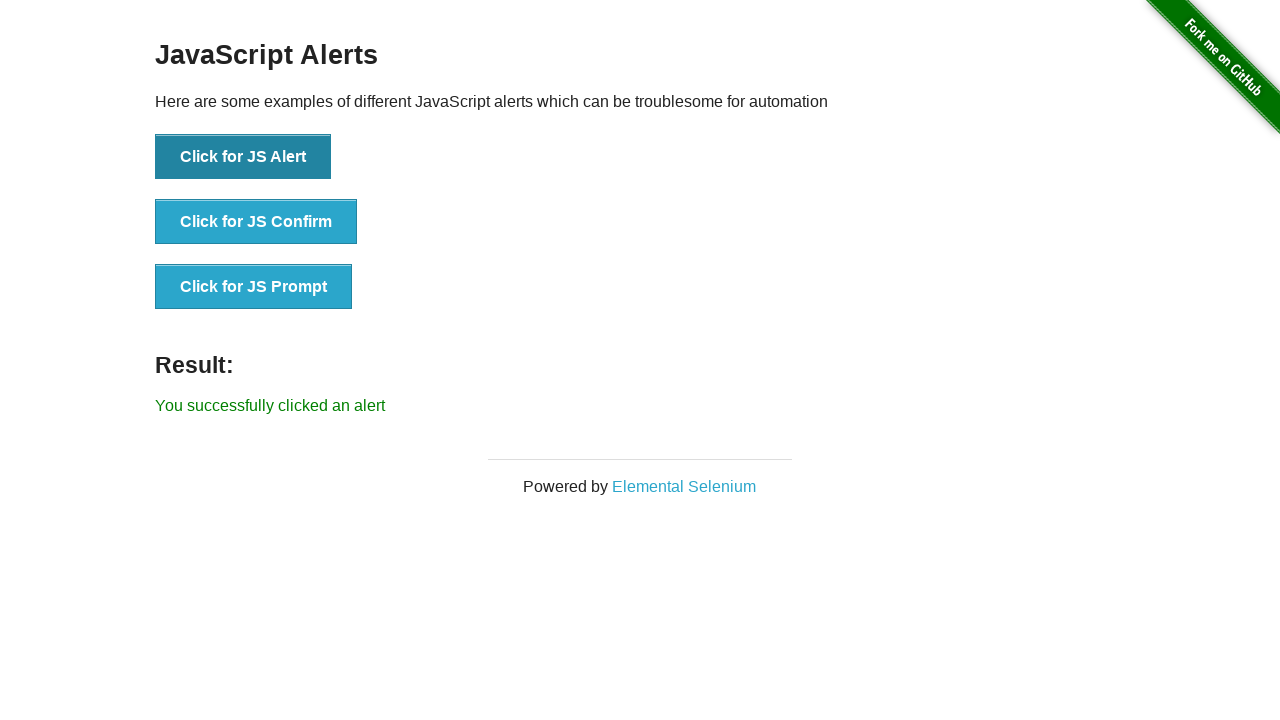

Waited for result message to appear
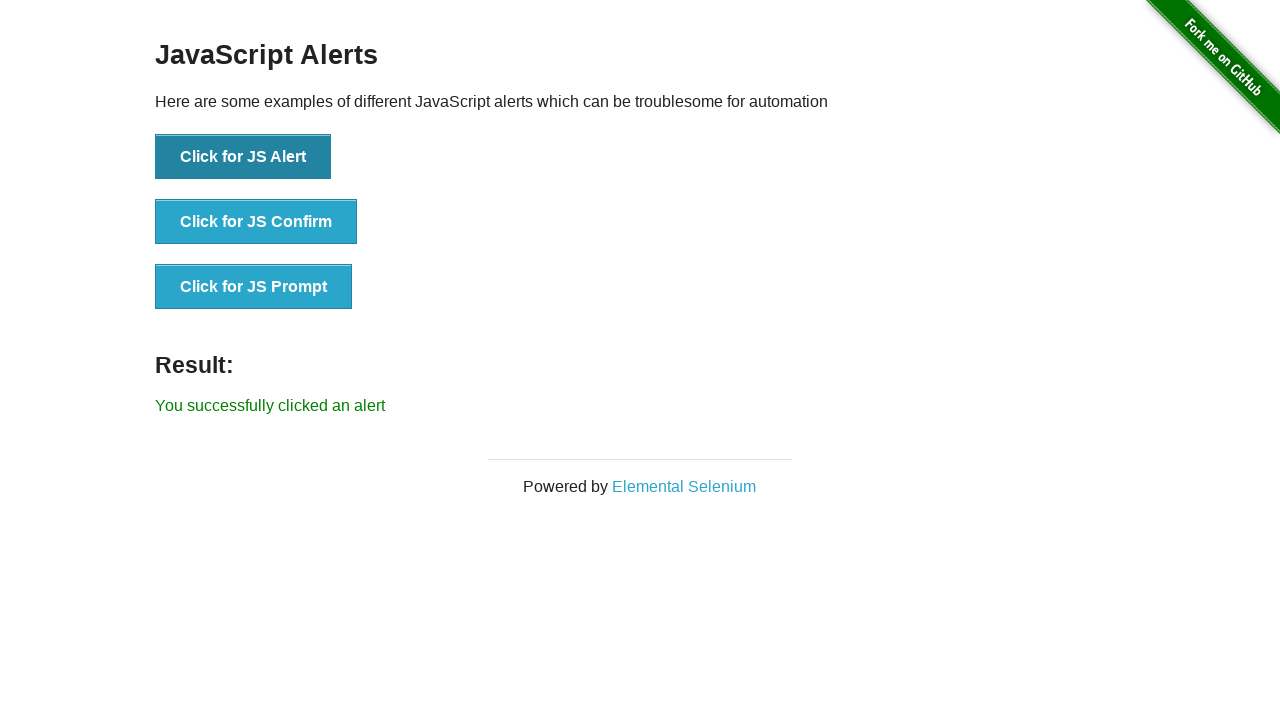

Retrieved result message text
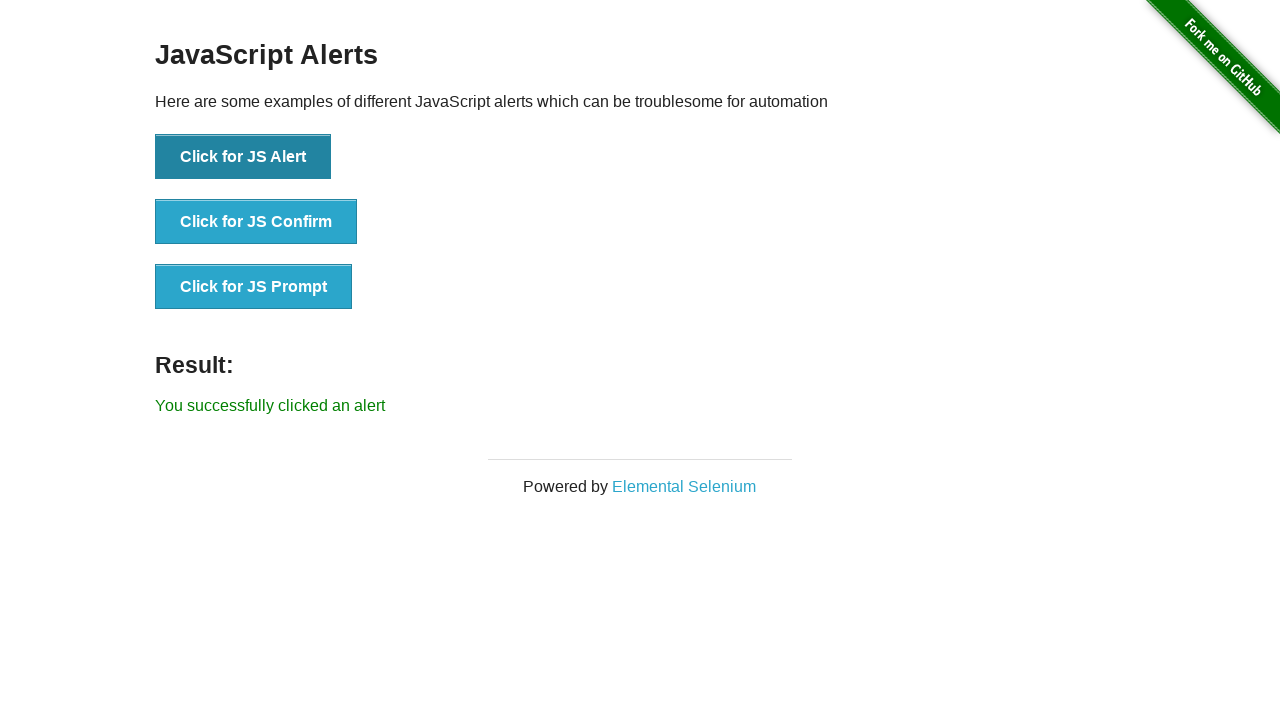

Verified that result message contains 'You successfully clicked an alert'
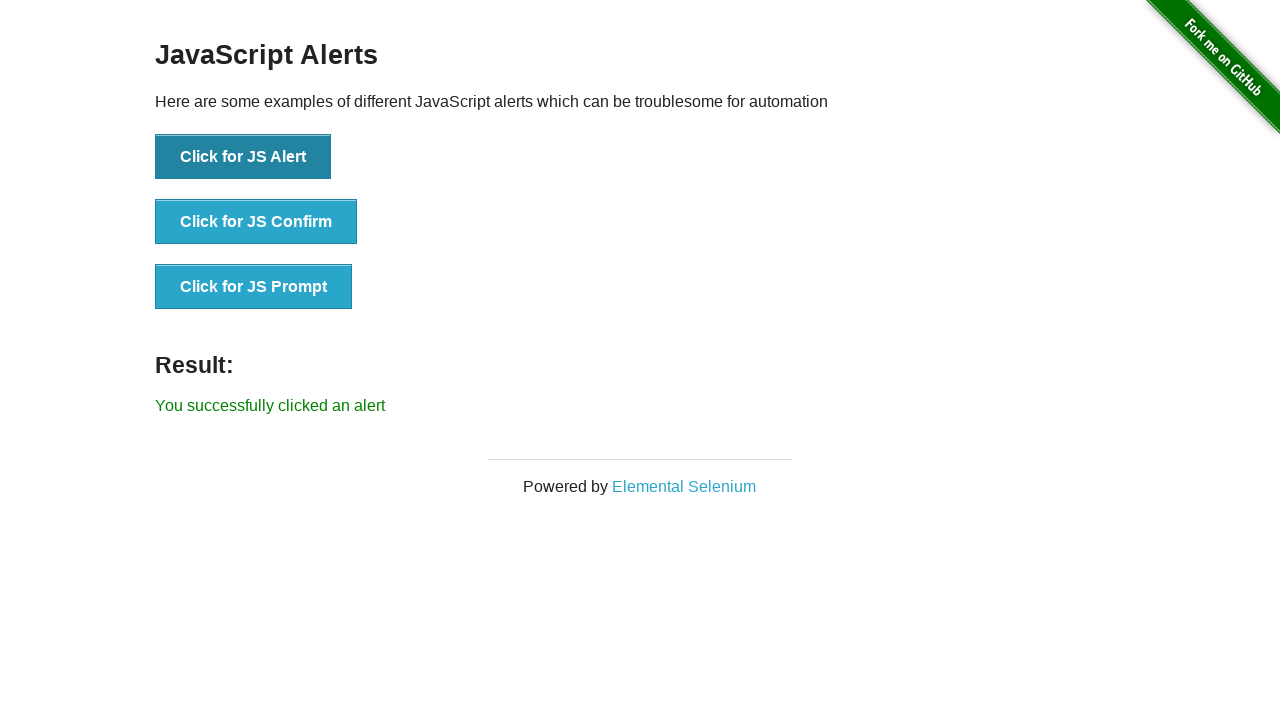

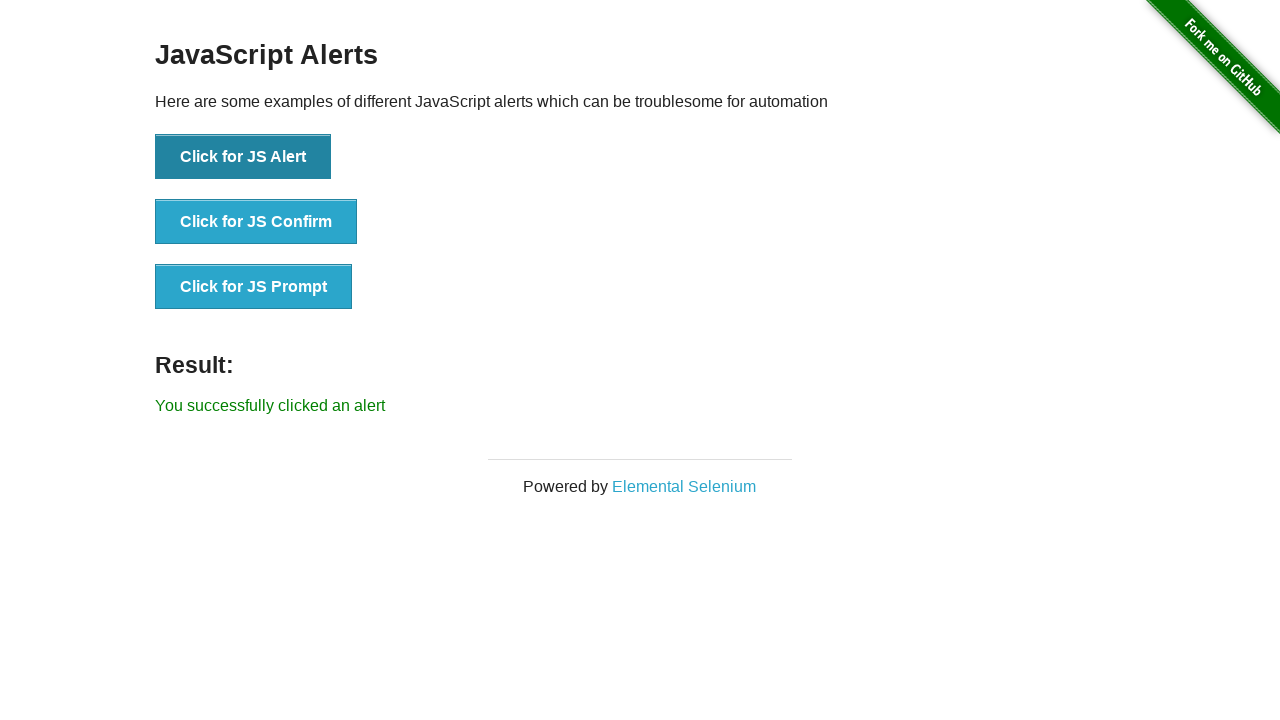